Tests editing a todo item by double-clicking, filling new text, and pressing Enter

Starting URL: https://demo.playwright.dev/todomvc

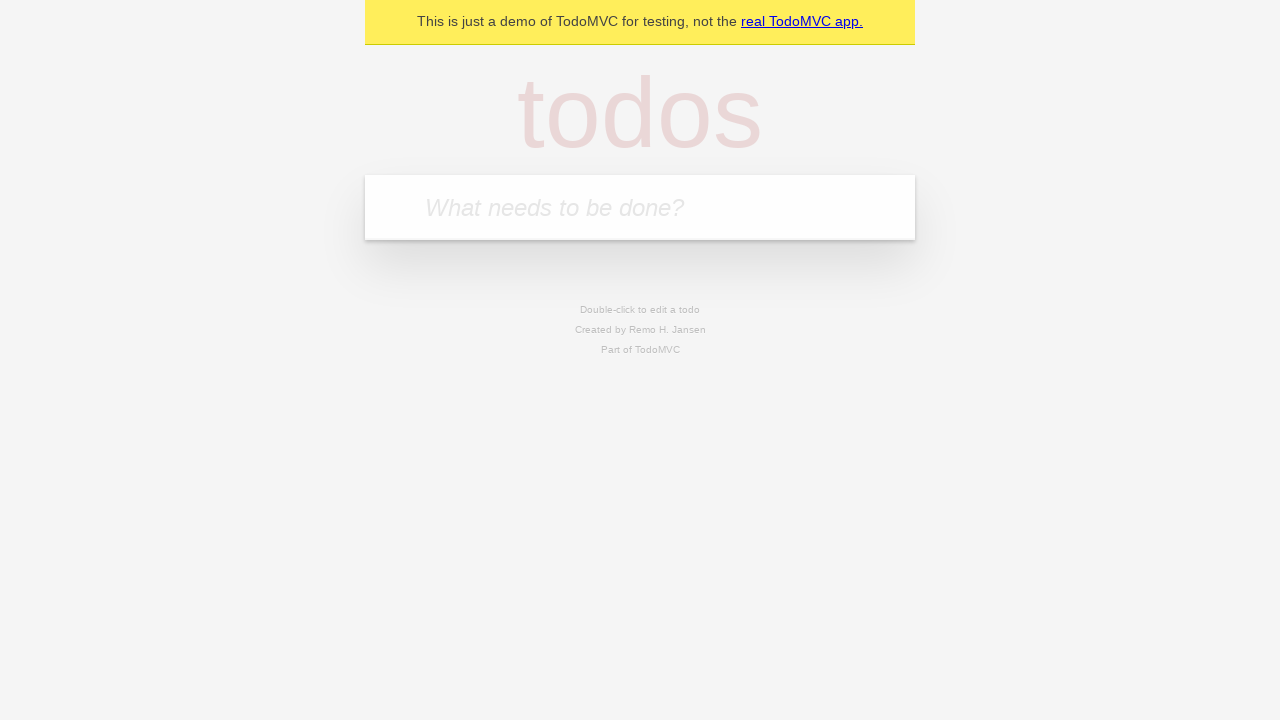

Filled new-todo field with 'buy some cheese' on .new-todo
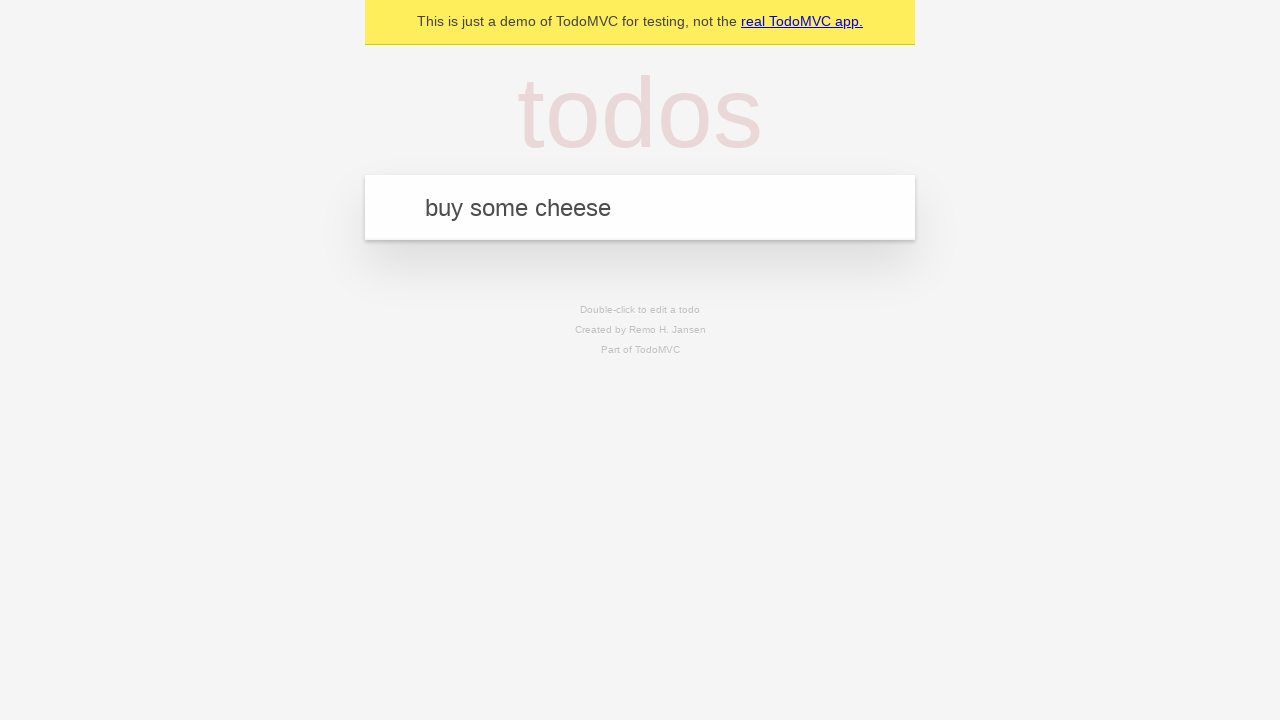

Pressed Enter to create first todo on .new-todo
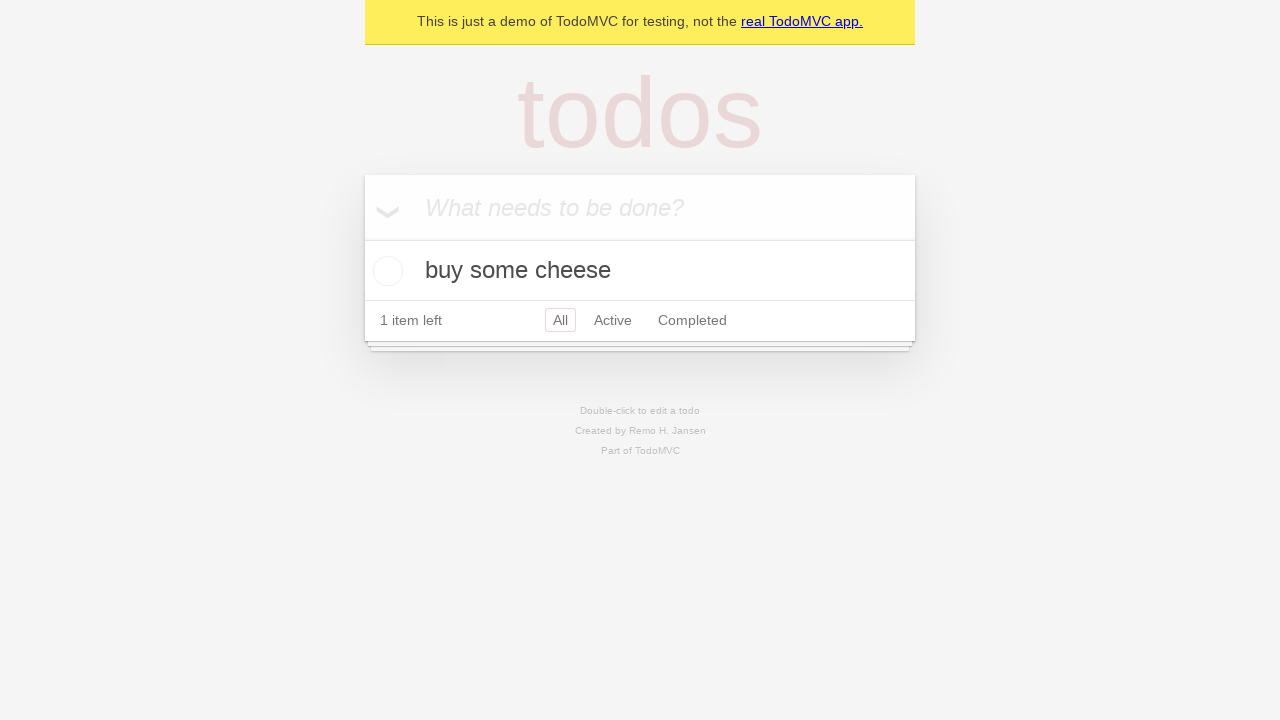

Filled new-todo field with 'feed the cat' on .new-todo
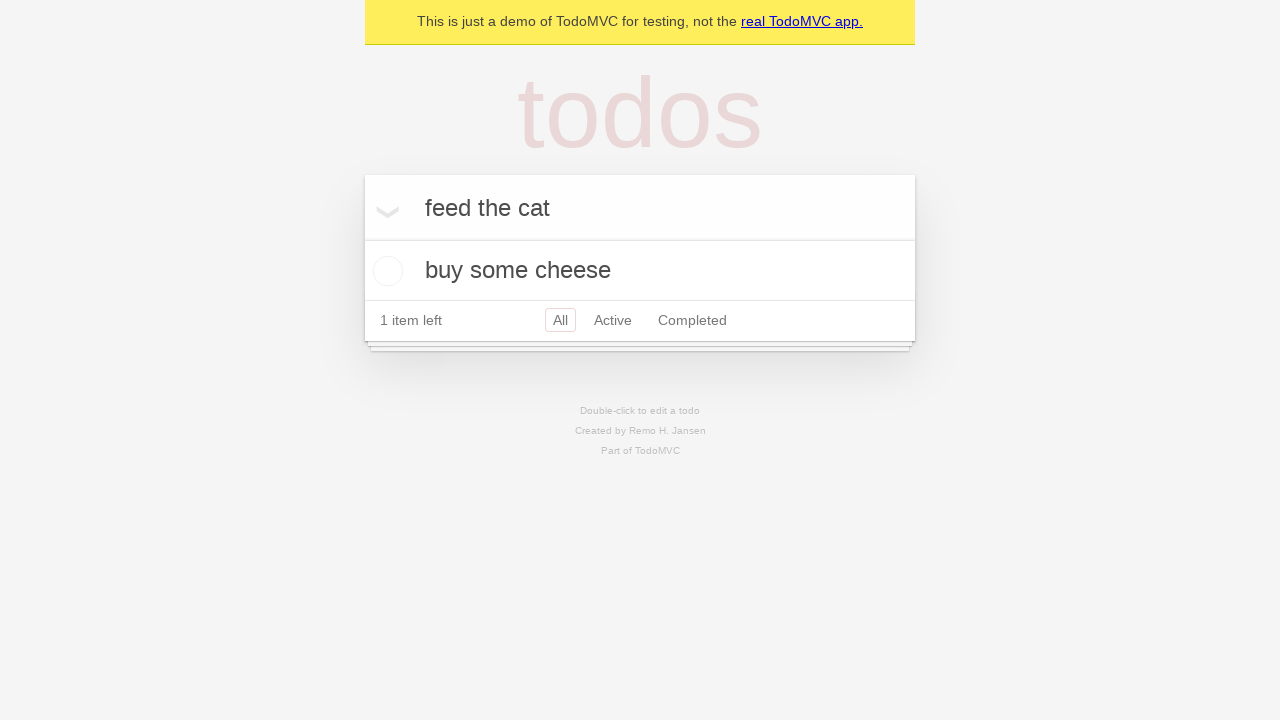

Pressed Enter to create second todo on .new-todo
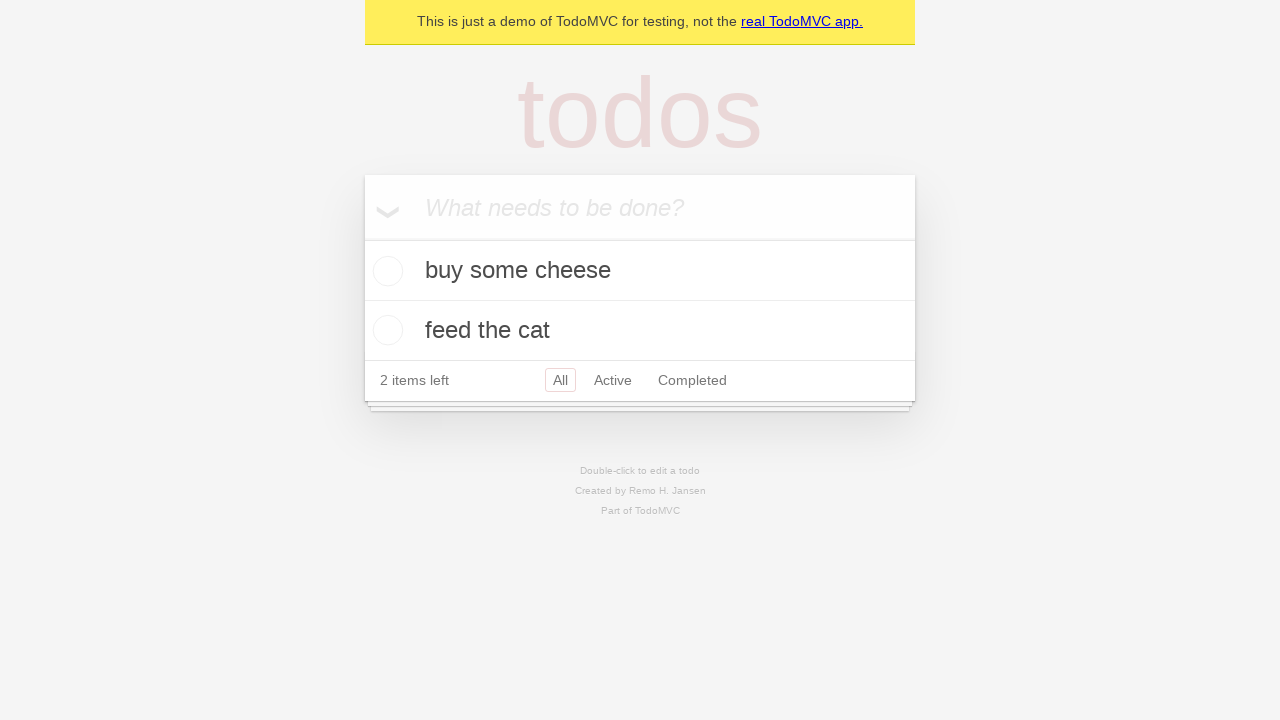

Filled new-todo field with 'book a doctors appointment' on .new-todo
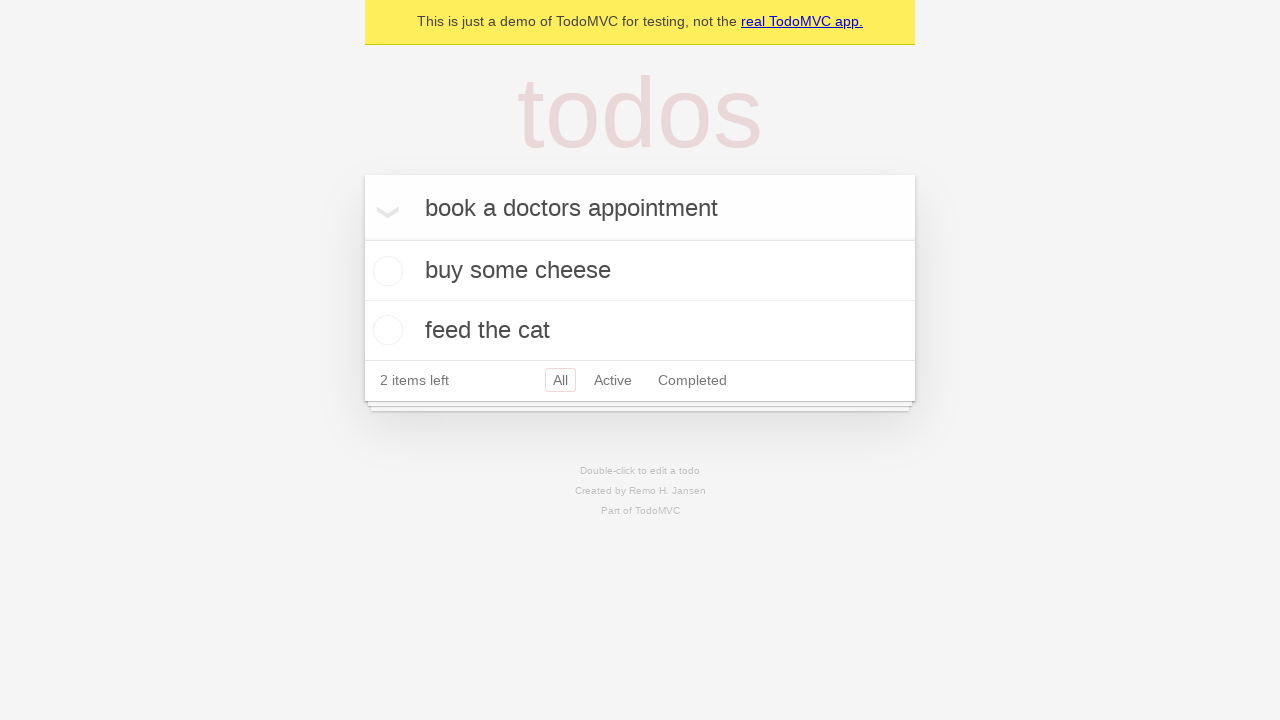

Pressed Enter to create third todo on .new-todo
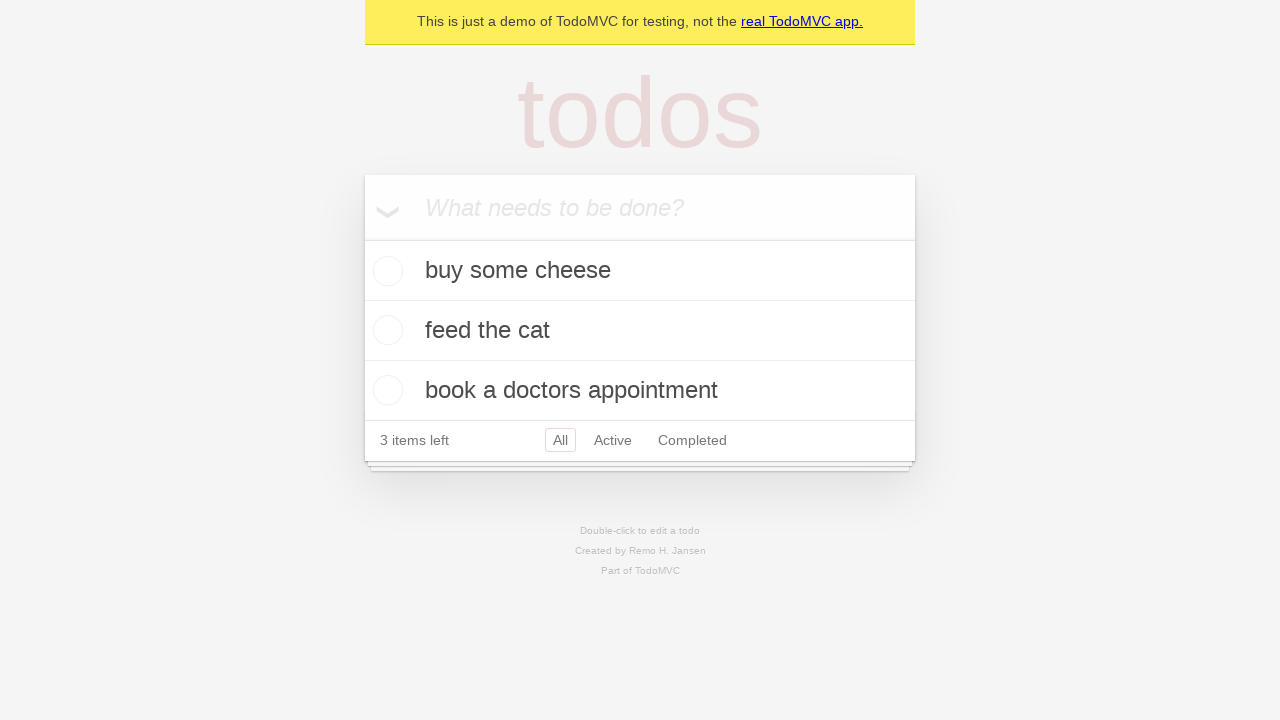

Double-clicked second todo item to enter edit mode at (640, 331) on .todo-list li >> nth=1
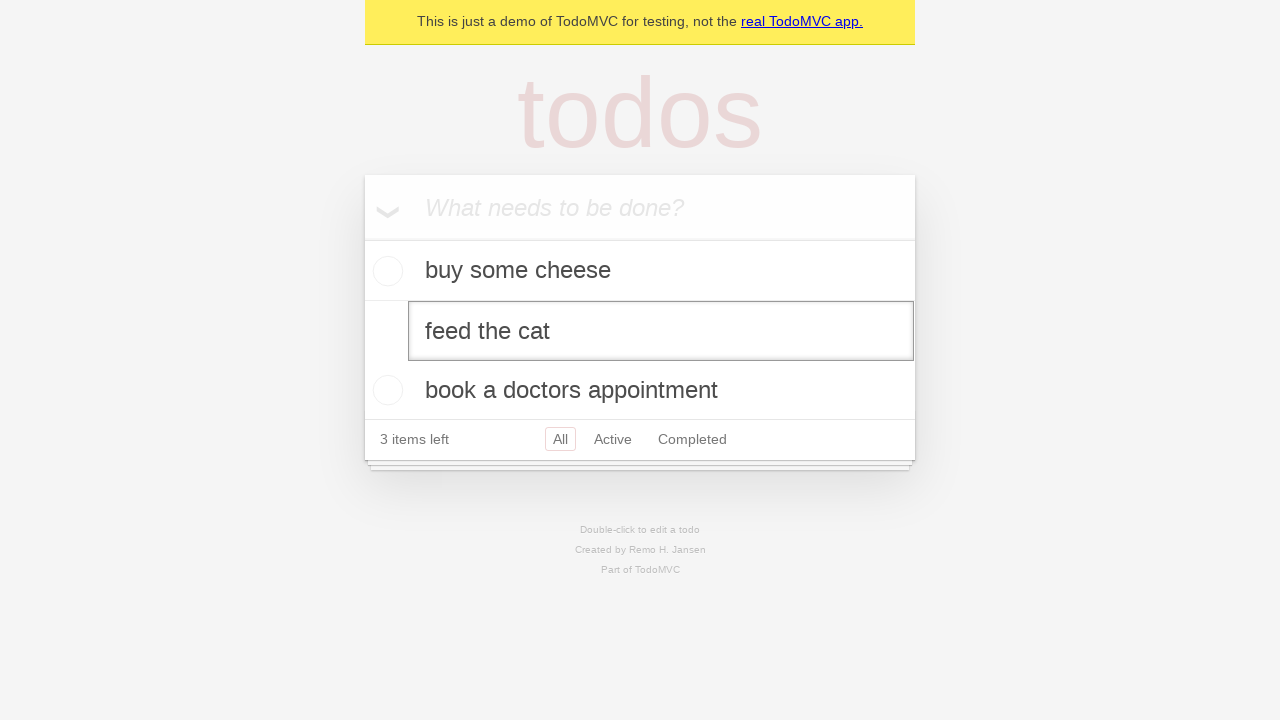

Filled edit field with 'buy some sausages' on .todo-list li >> nth=1 >> .edit
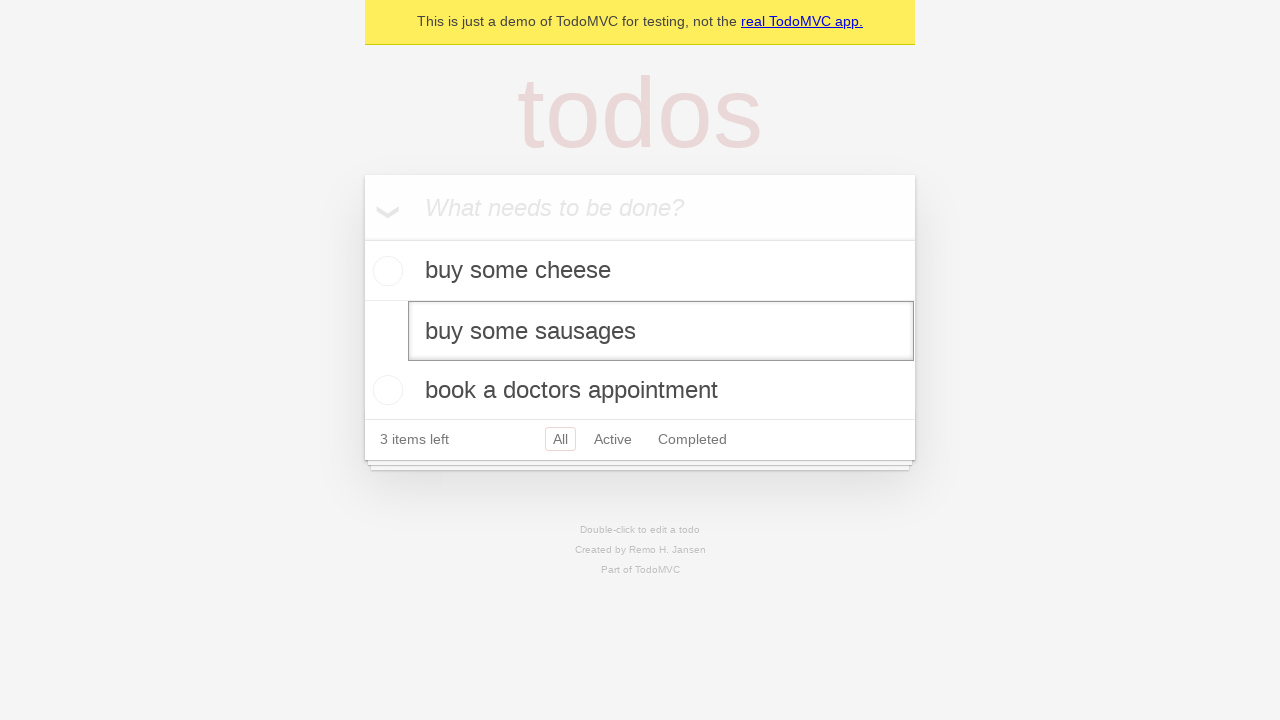

Pressed Enter to confirm the edited todo item on .todo-list li >> nth=1 >> .edit
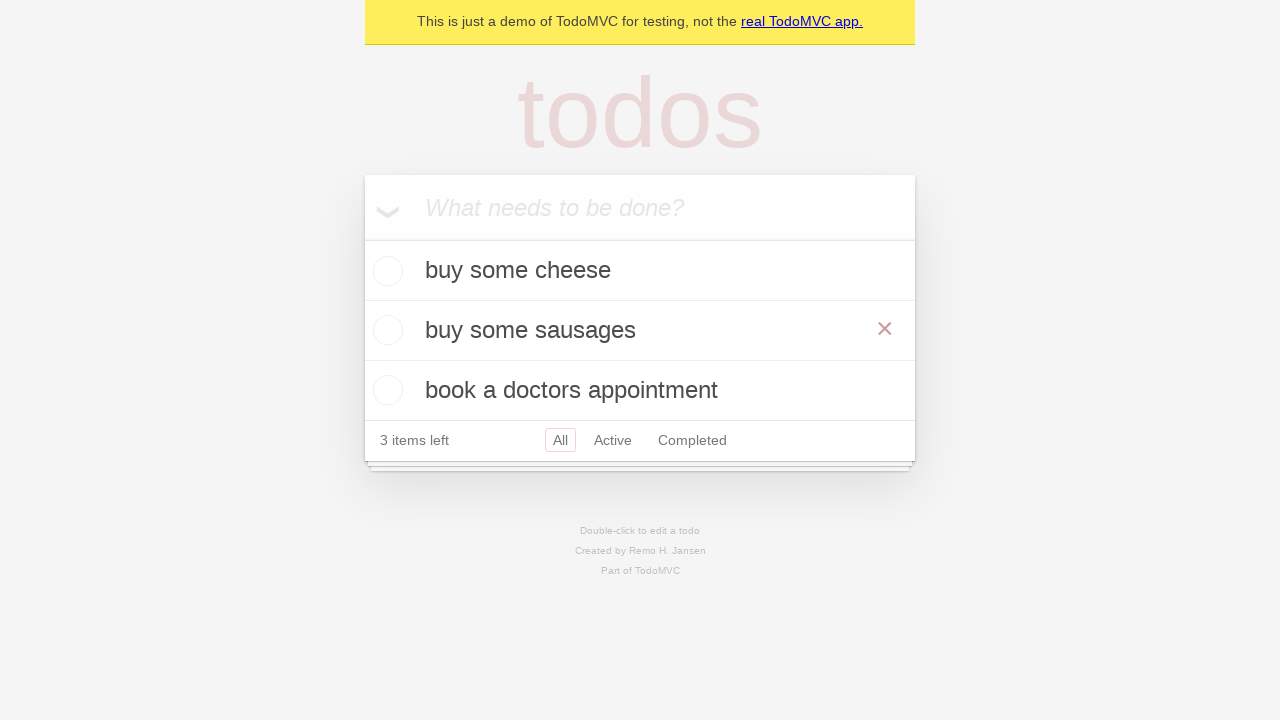

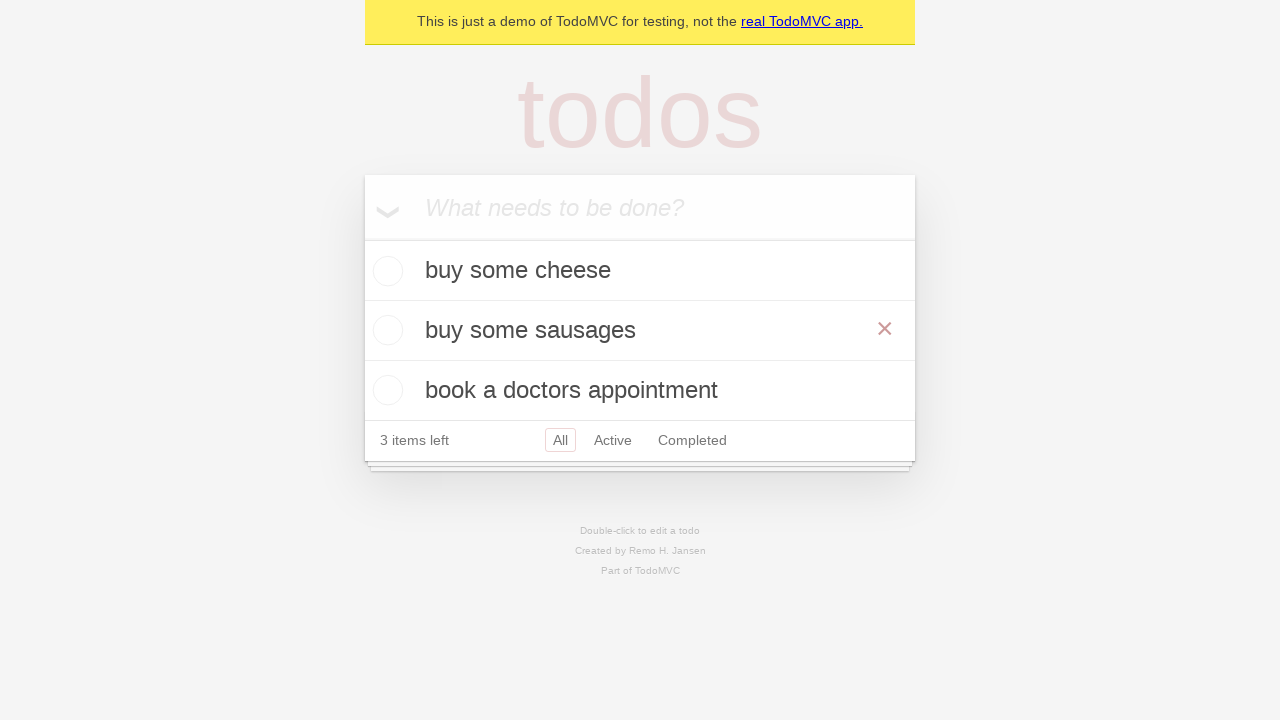